Tests prompt alert handling by triggering a prompt dialog, entering text, and accepting it

Starting URL: https://demoqa.com/alerts

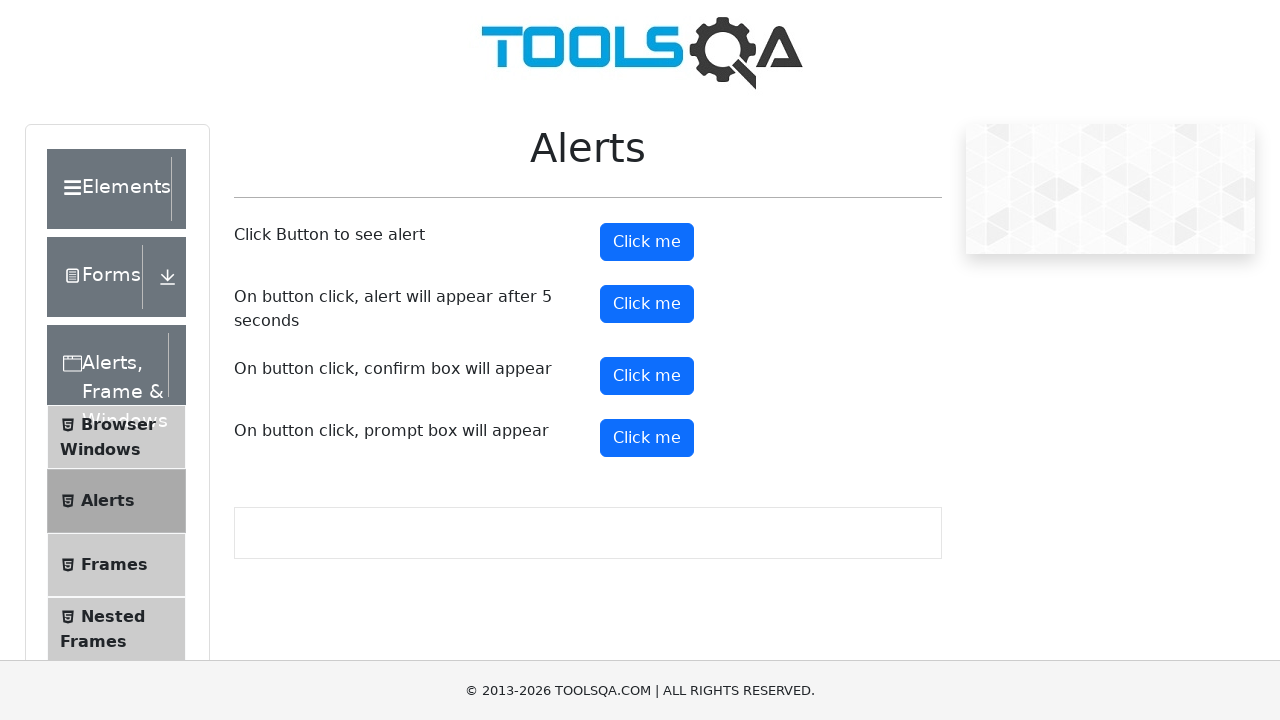

Set up dialog handler to accept prompt with text 'Aman'
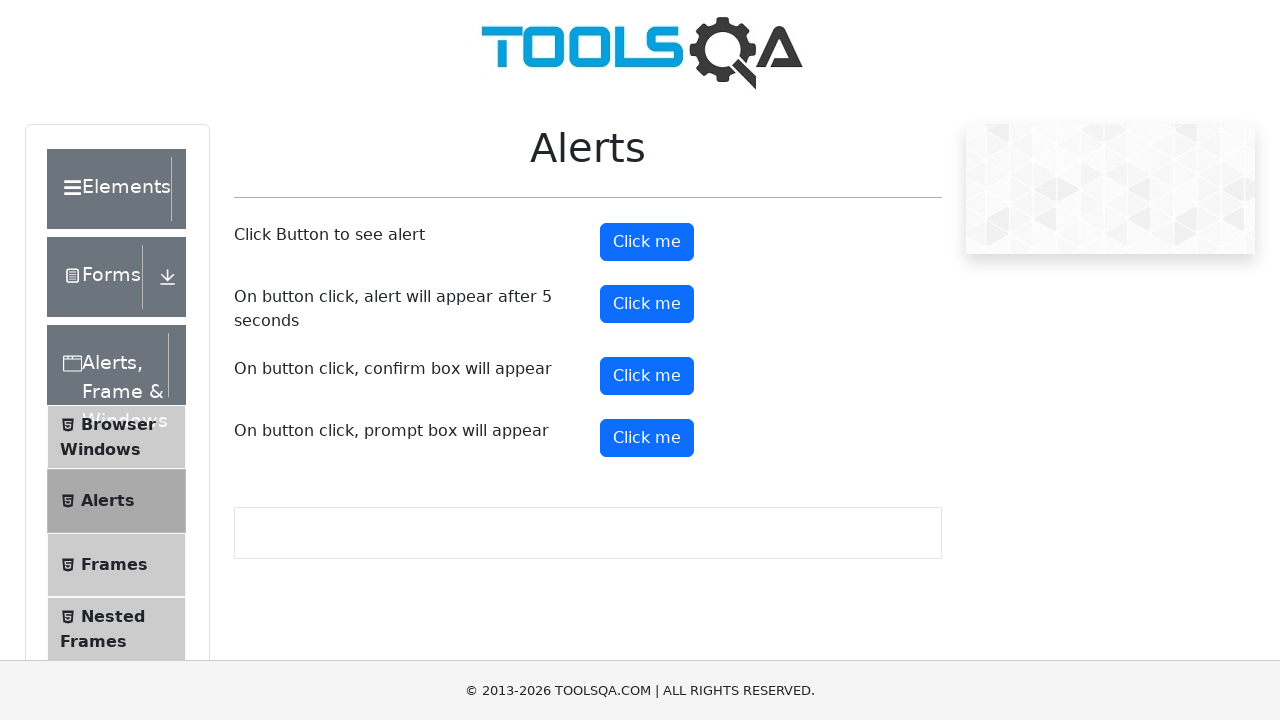

Scrolled prompt button into view
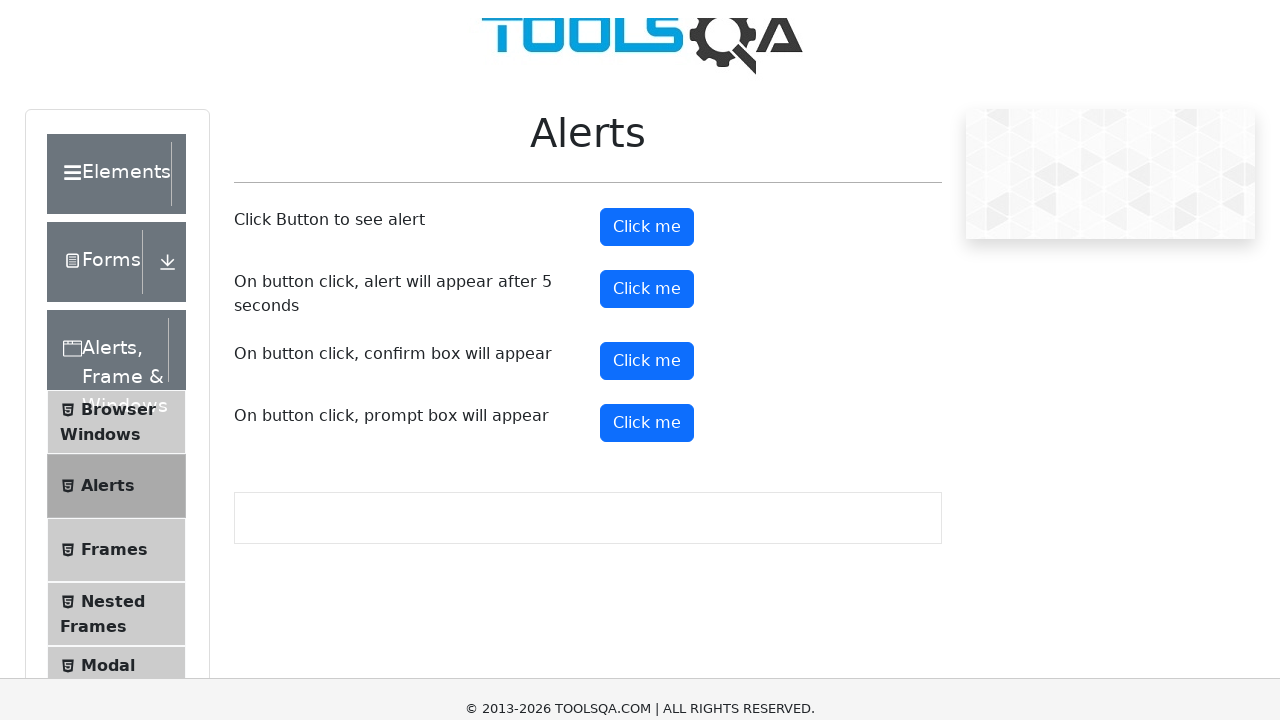

Clicked the prompt button to trigger prompt dialog at (647, 44) on #promtButton
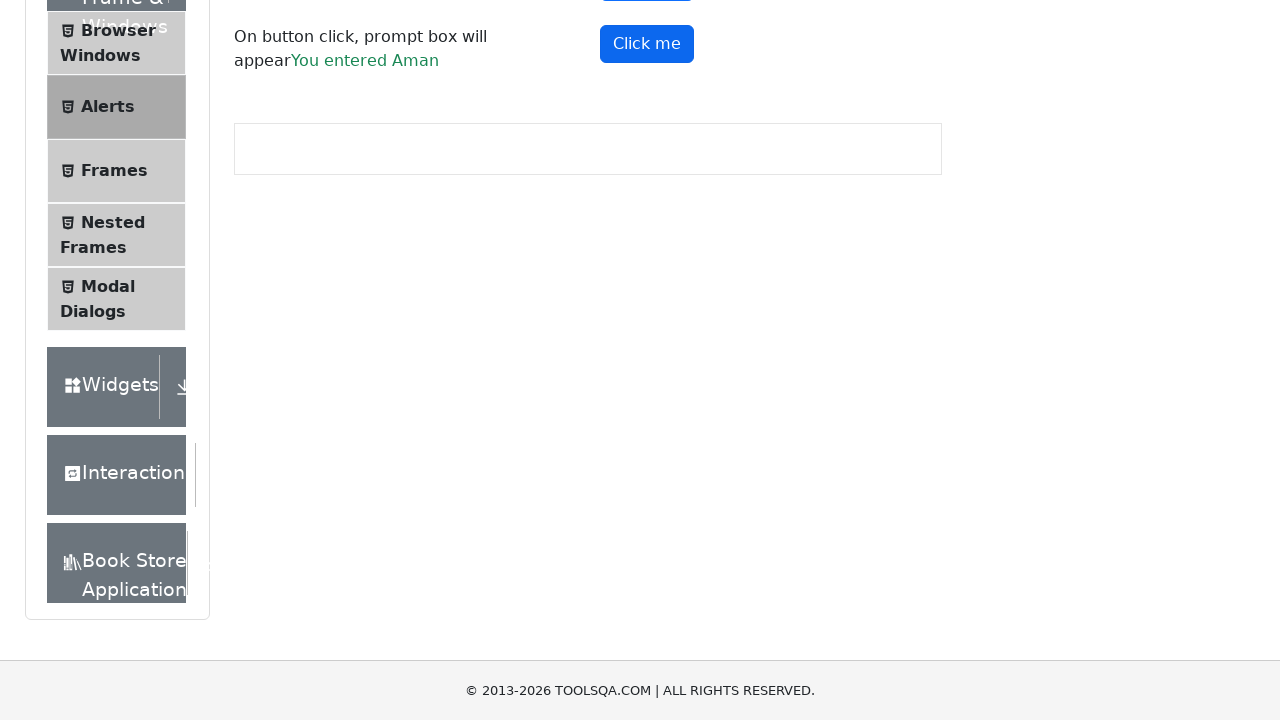

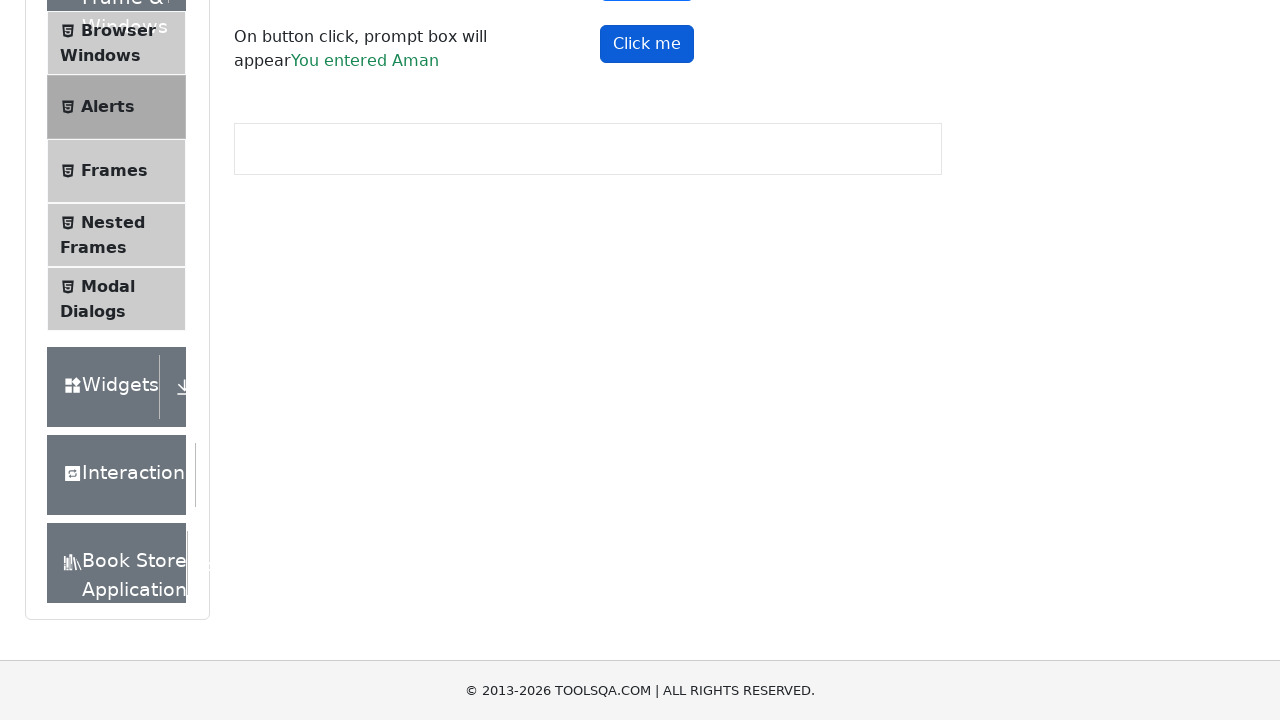